Tests patient registration flow for Titus Suitt by filling personal information and health number, then checking for validation error message.

Starting URL: https://healthbc.my.site.com/primarycarepatientregistration/s/

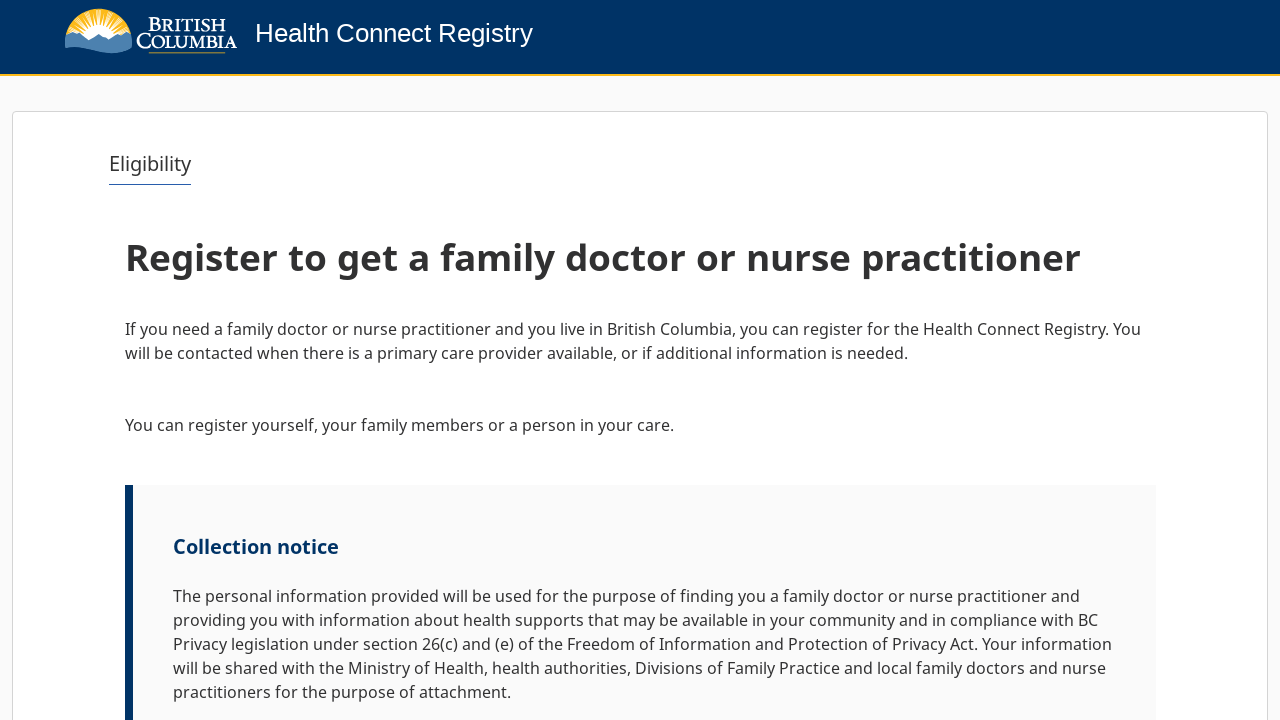

Clicked Next button to proceed at (1092, 660) on internal:role=button[name="Next"i]
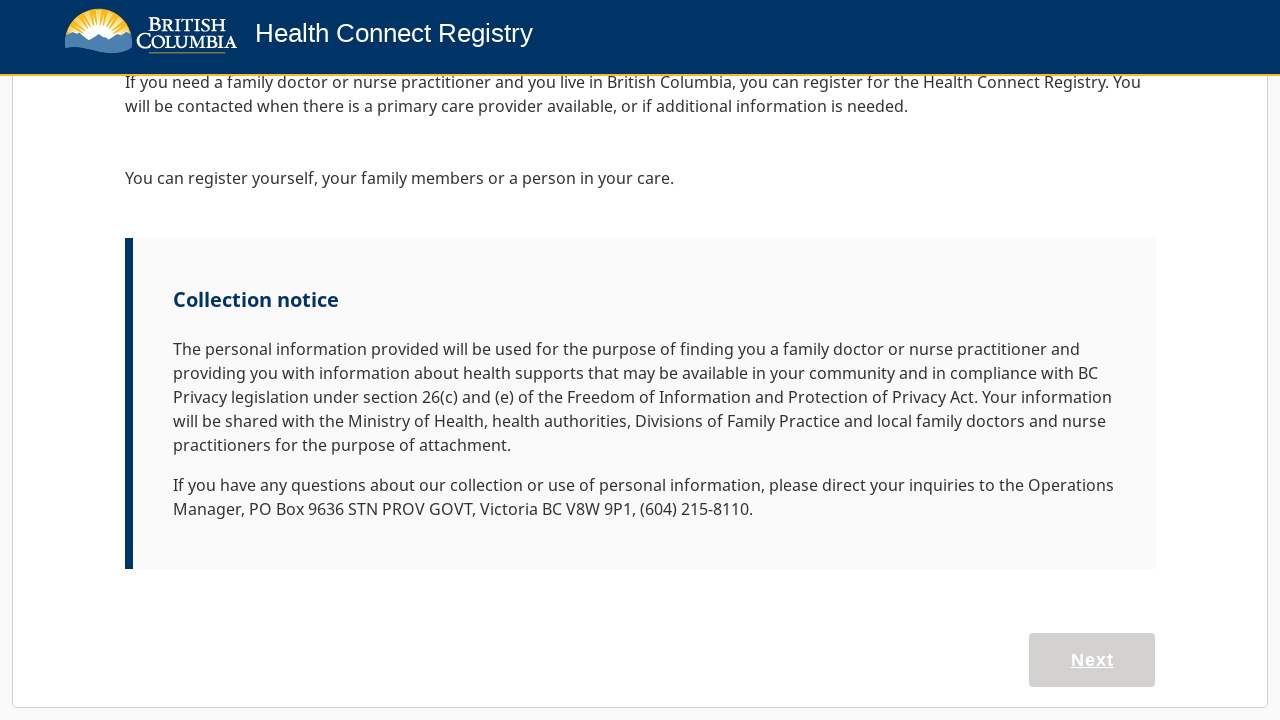

Clicked 'Register myself or my family' button at (380, 611) on internal:role=button[name="Register myself or my family"i]
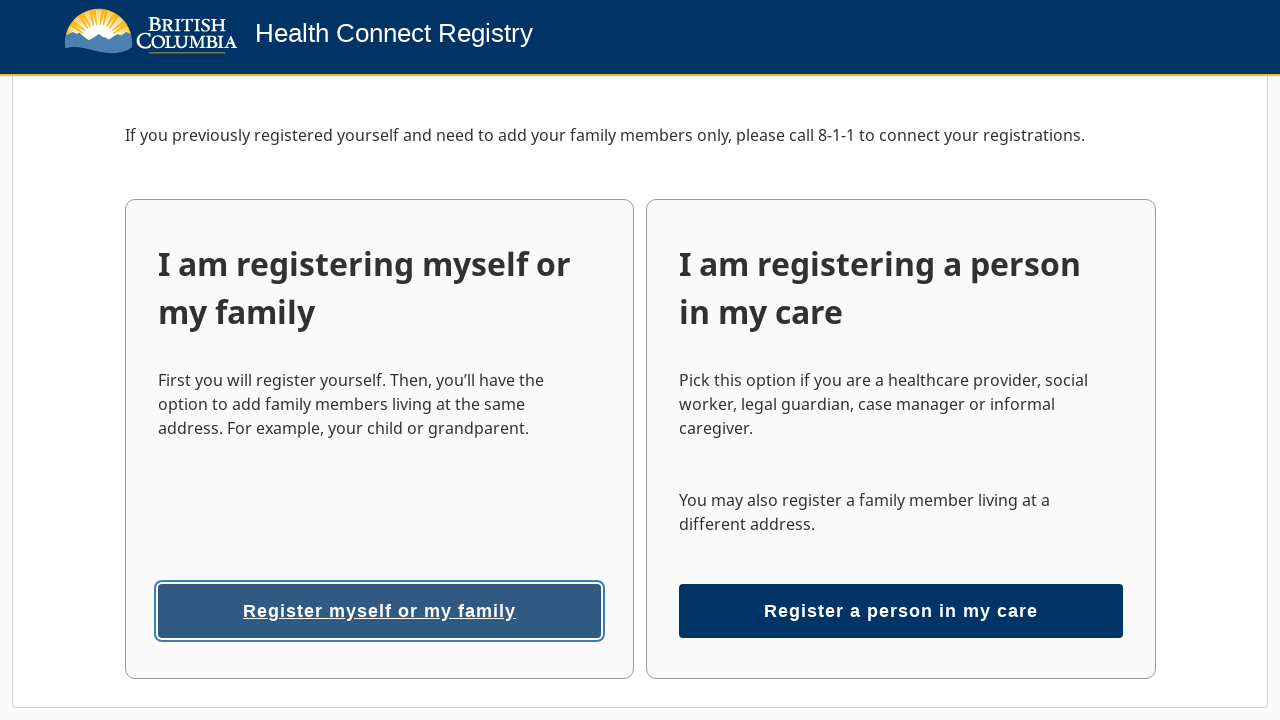

Clicked on First name field at (393, 704) on internal:label="First name"s
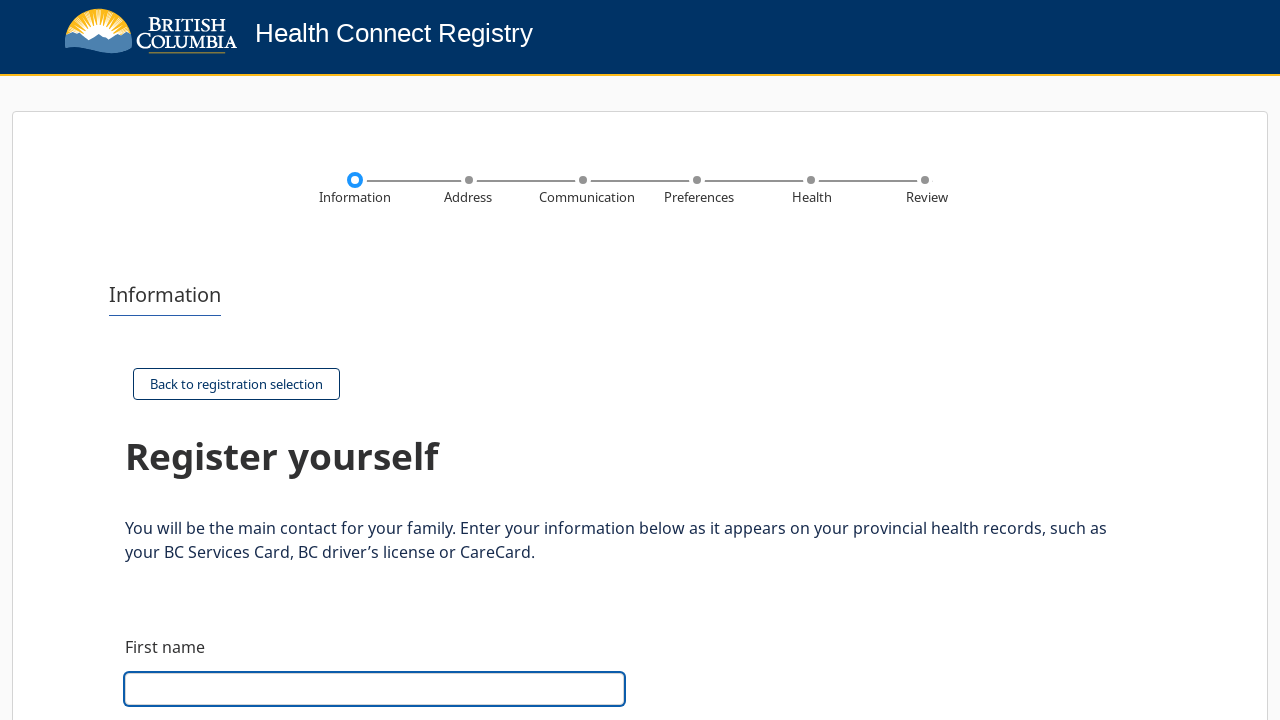

Filled First name field with 'Titus' on internal:label="First name"s
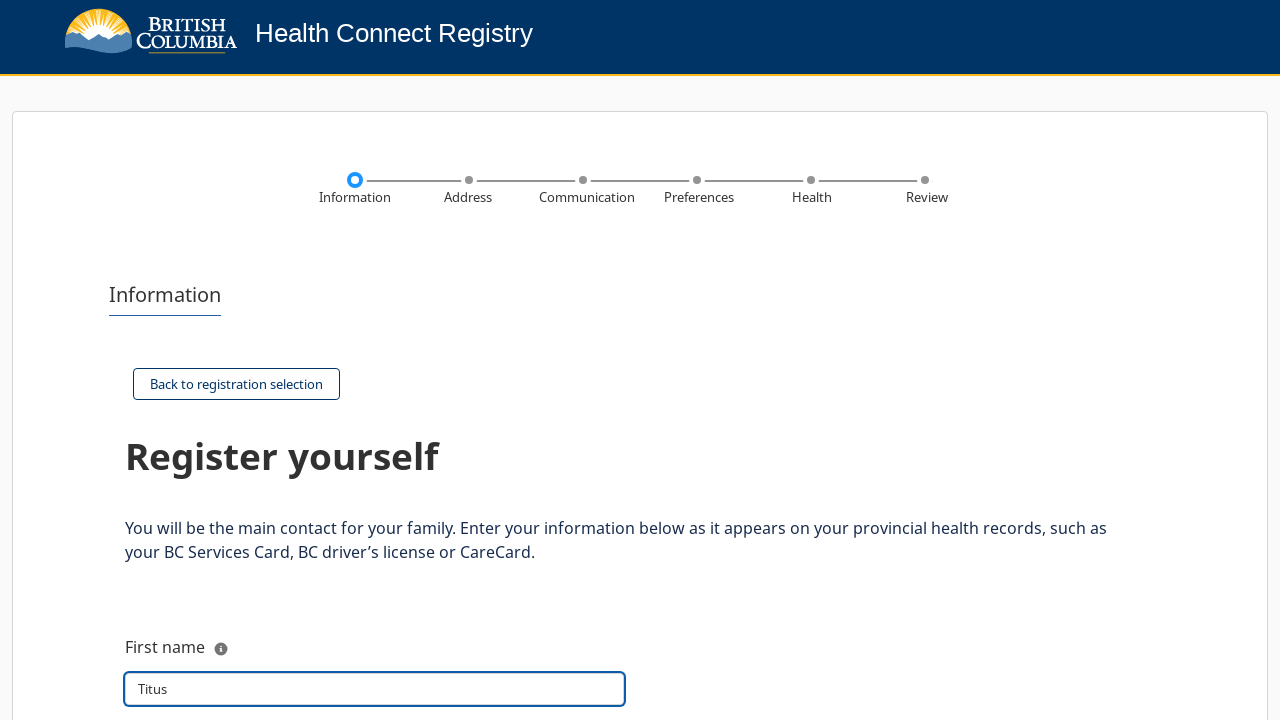

Clicked on Last name field at (375, 361) on internal:label="Last name"s
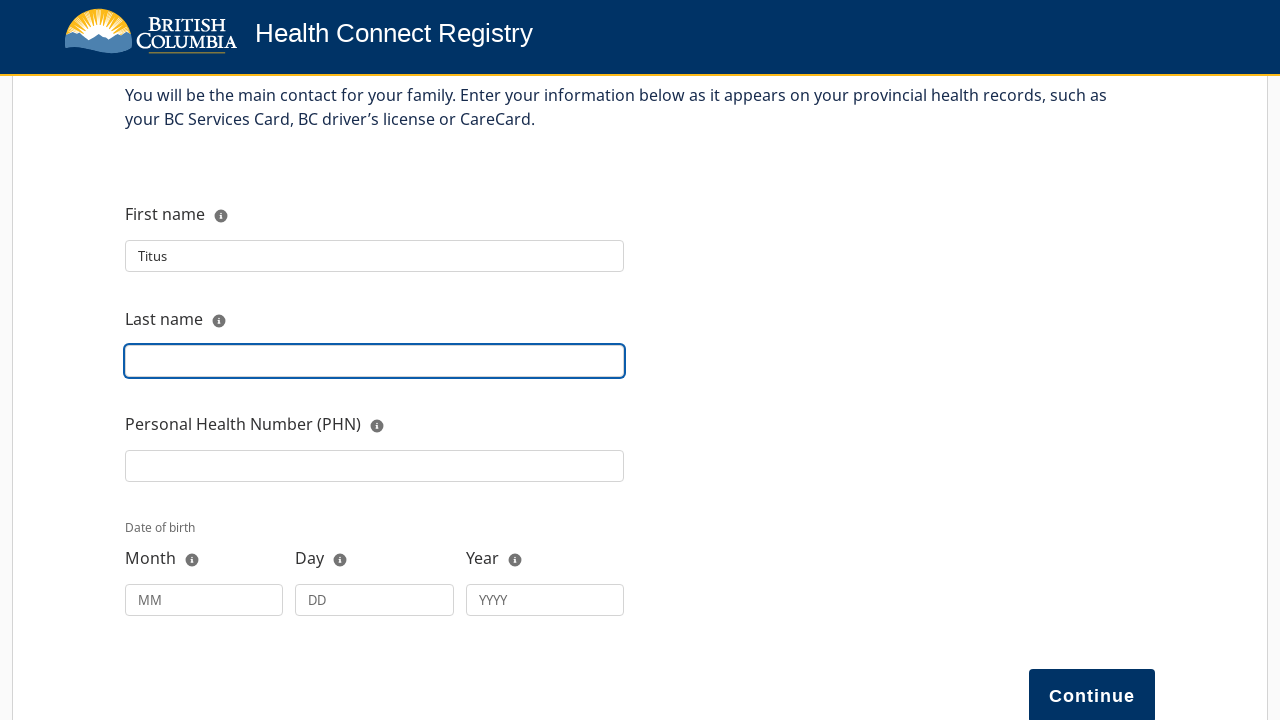

Filled Last name field with 'Suitt' on internal:label="Last name"s
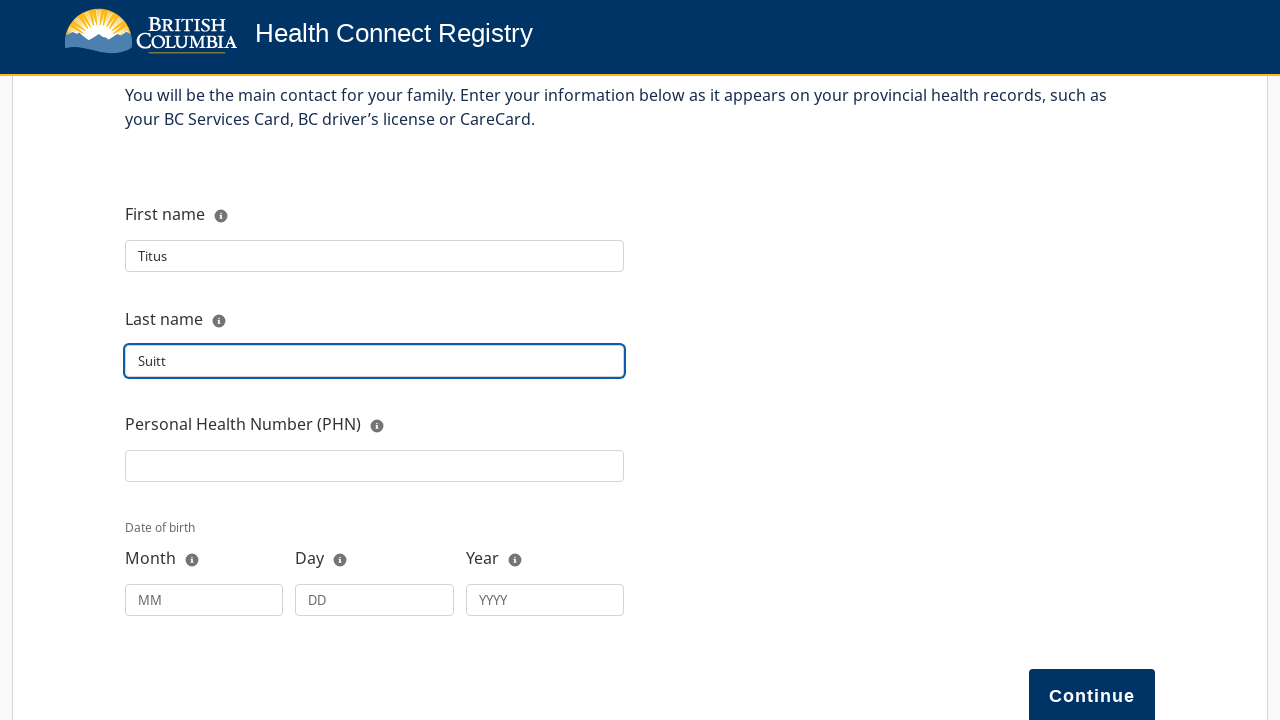

Clicked on Personal Health Number field at (375, 466) on internal:label="Personal Health Number (PHN)"s
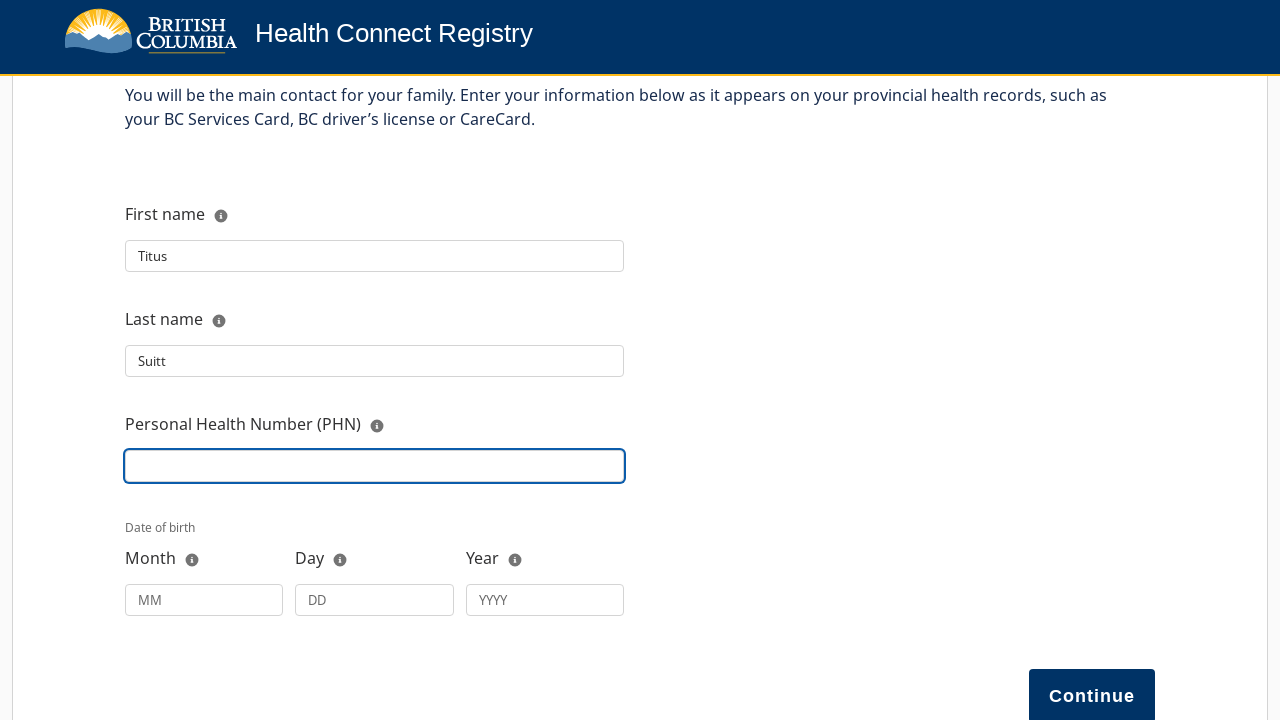

Filled Personal Health Number field with '9873026818' on internal:label="Personal Health Number (PHN)"s
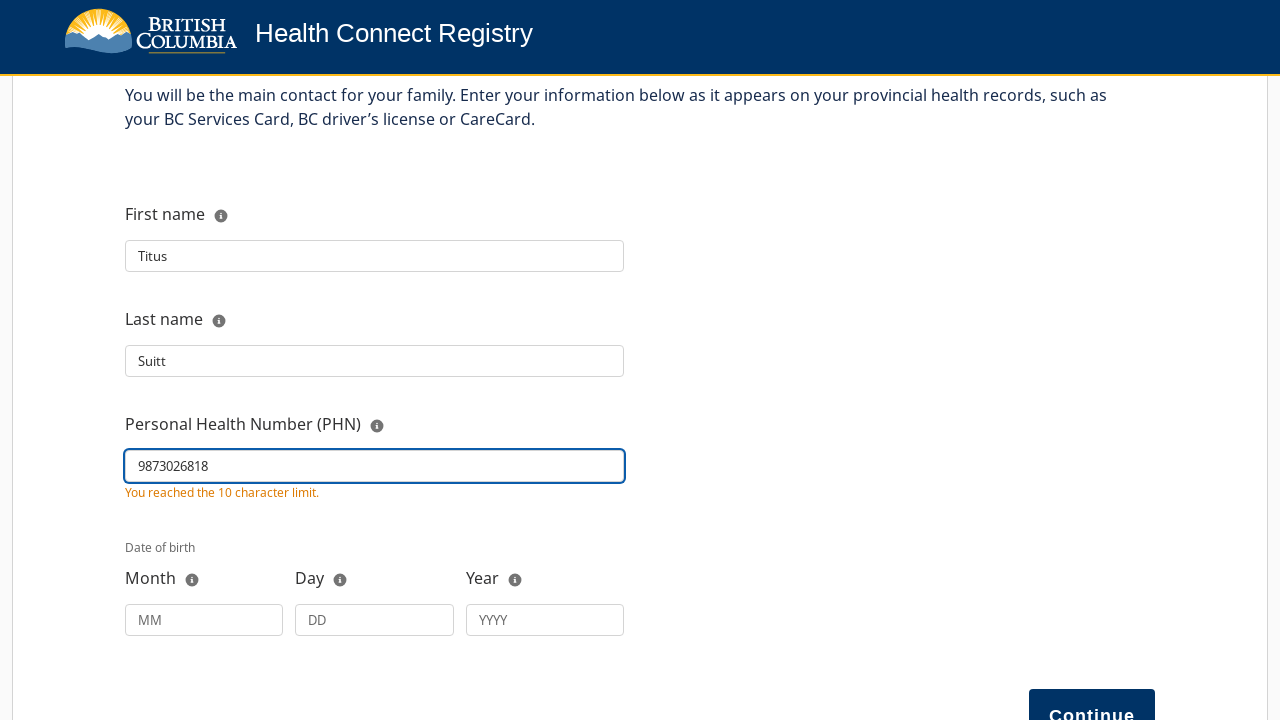

Clicked on MM (month) field for date of birth at (204, 620) on internal:attr=[placeholder="MM"i]
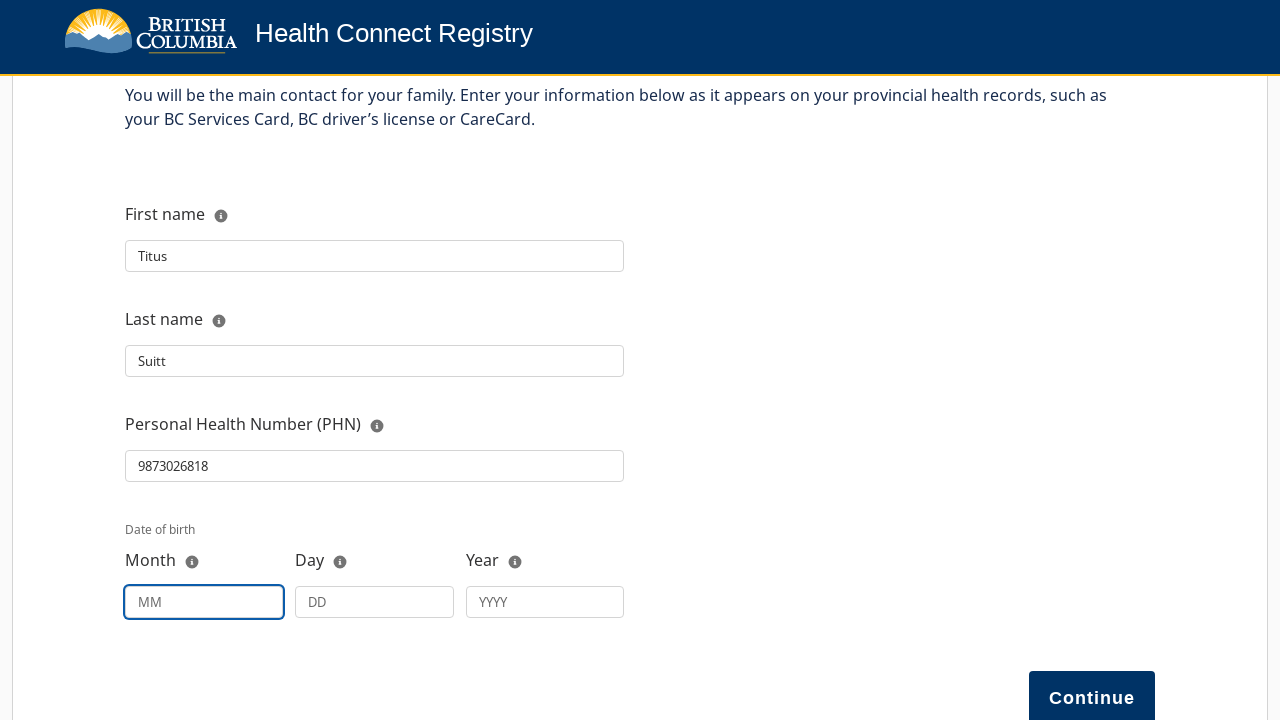

Filled month field with '11' on internal:attr=[placeholder="MM"i]
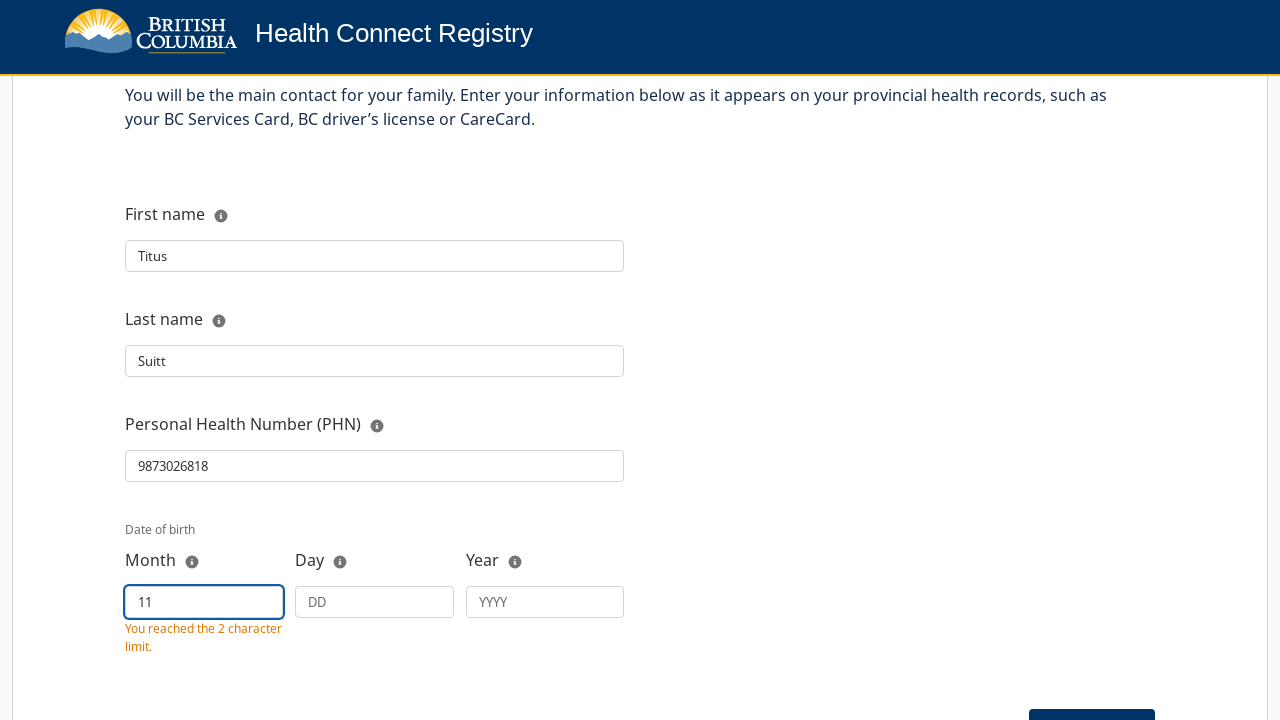

Clicked on DD (day) field for date of birth at (375, 602) on internal:attr=[placeholder="DD"i]
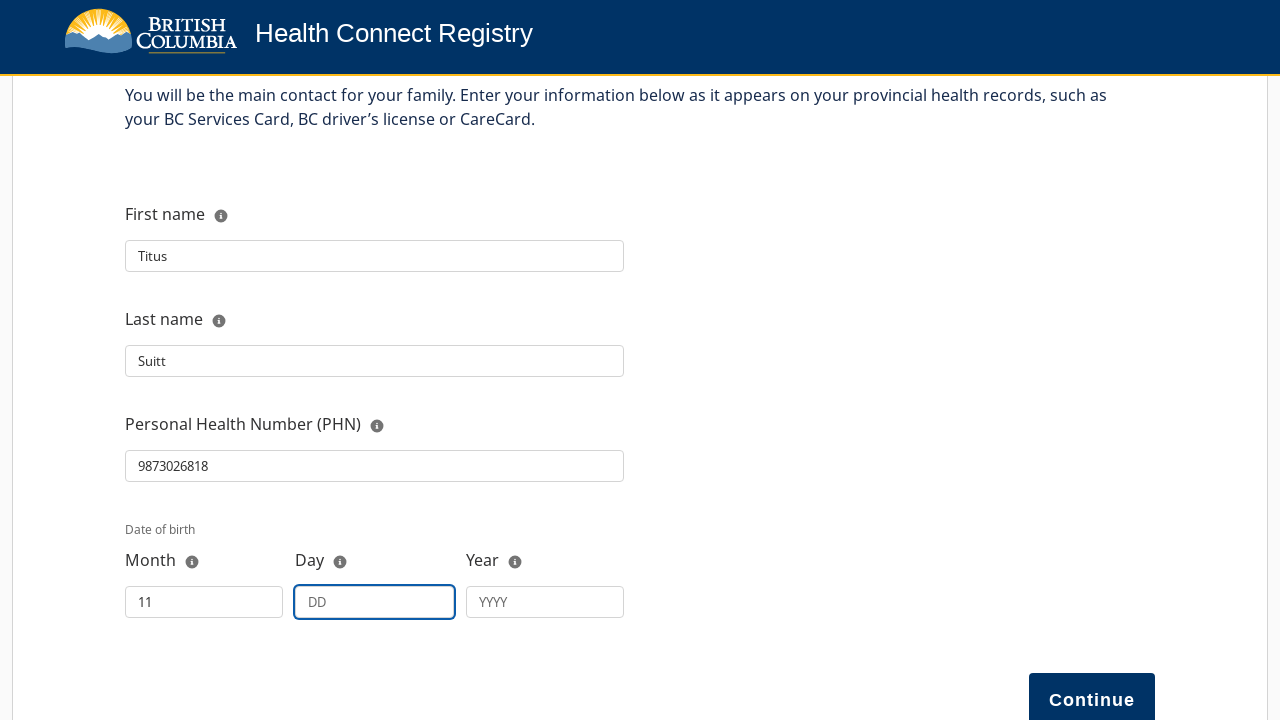

Filled day field with '30' on internal:attr=[placeholder="DD"i]
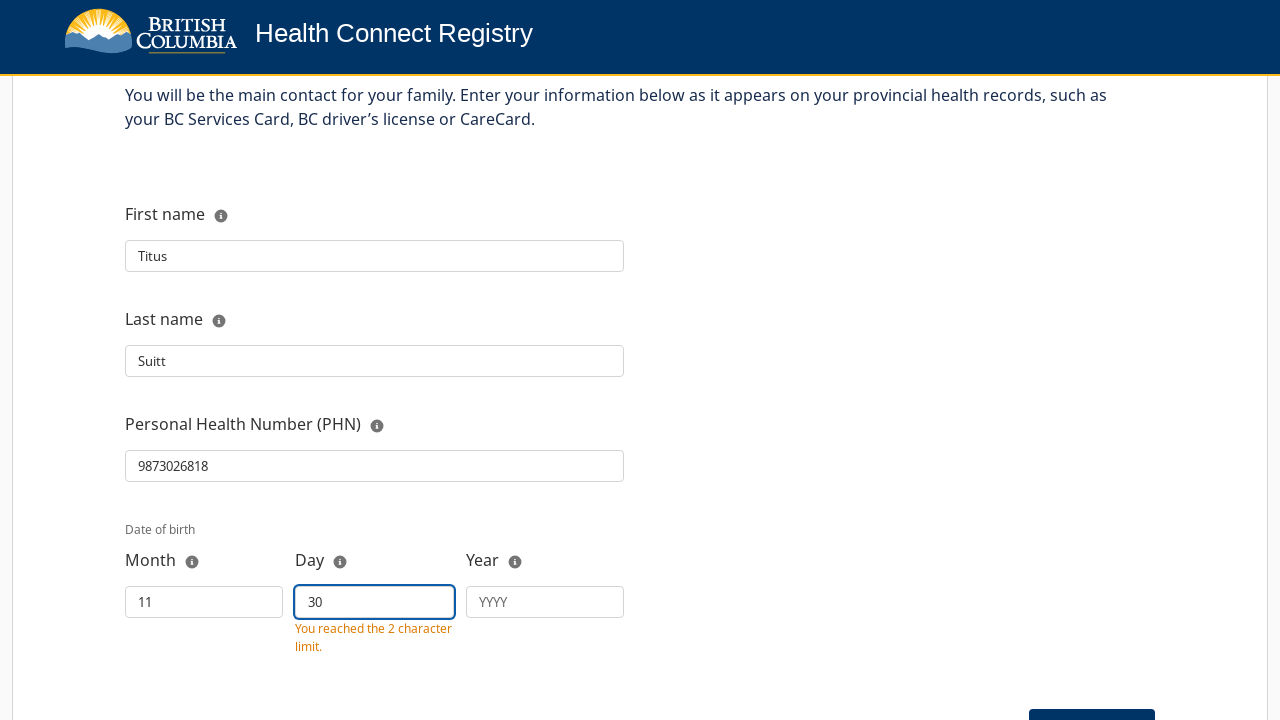

Clicked on YYYY (year) field for date of birth at (545, 602) on internal:attr=[placeholder="YYYY"i]
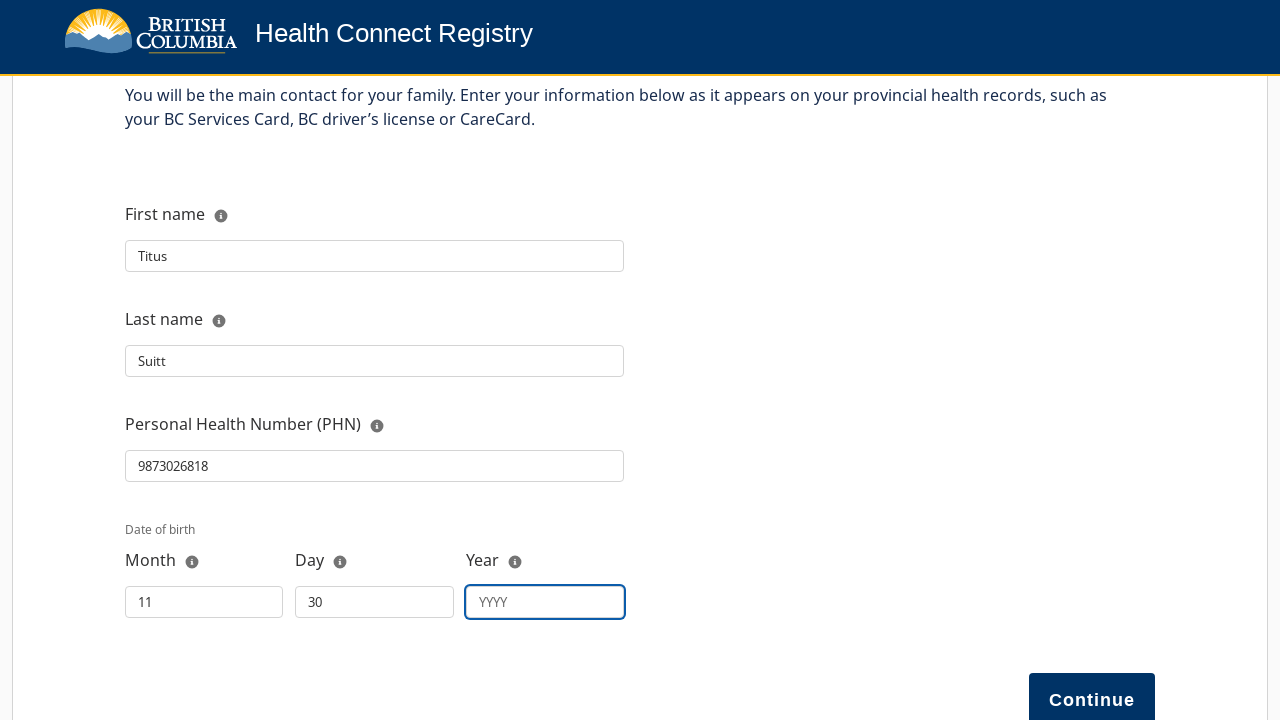

Filled year field with '1998' on internal:attr=[placeholder="YYYY"i]
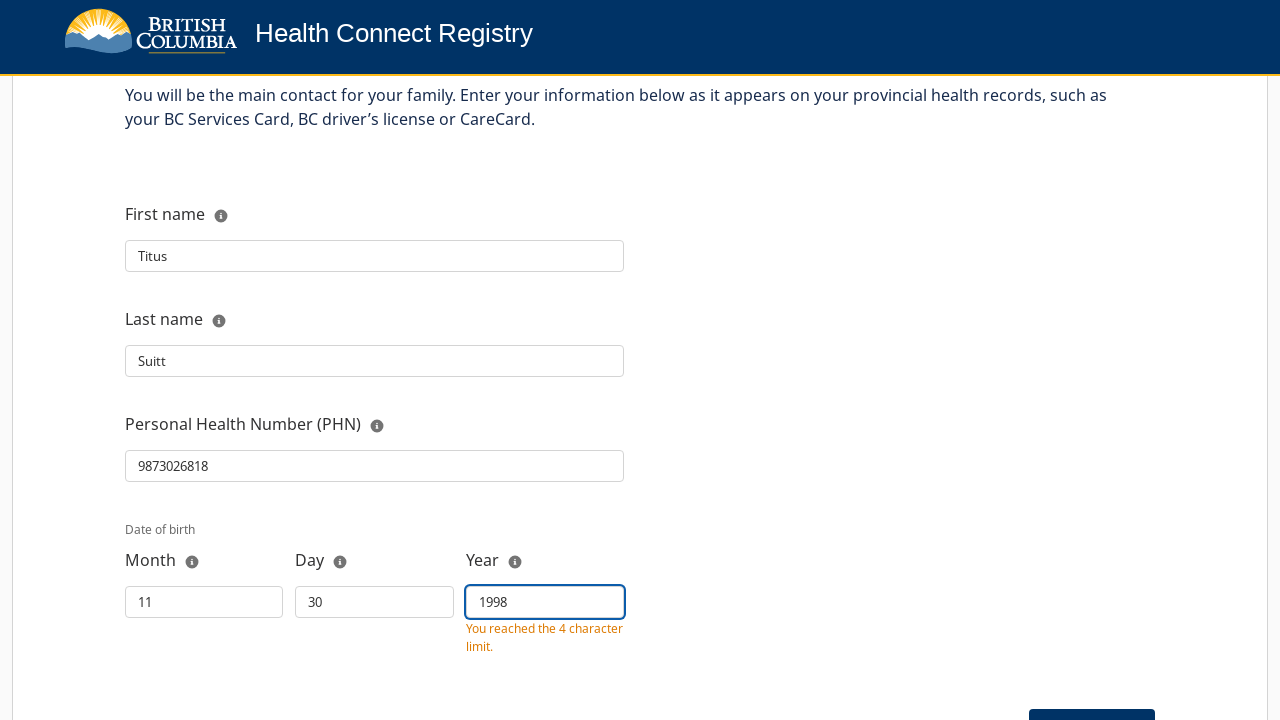

Clicked first Continue button at (1092, 693) on internal:role=button[name="Continue"i]
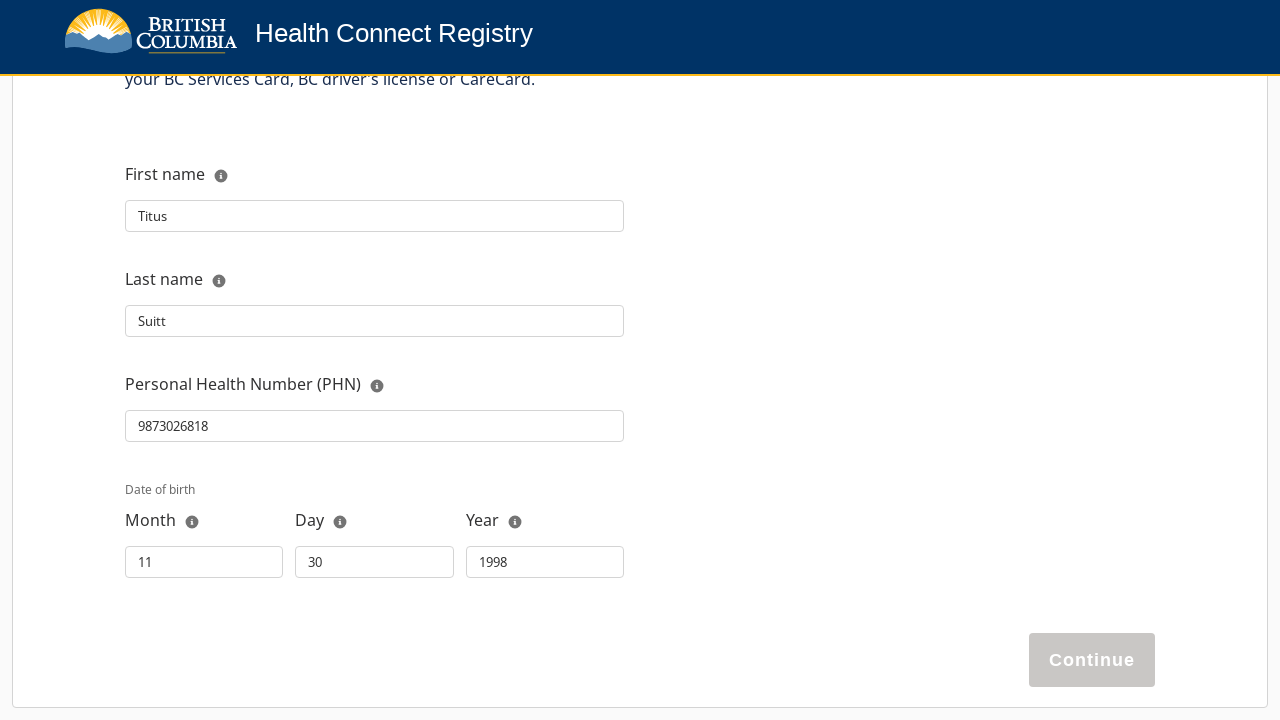

Clicked second Continue button at (1092, 660) on internal:role=button[name="Continue"i]
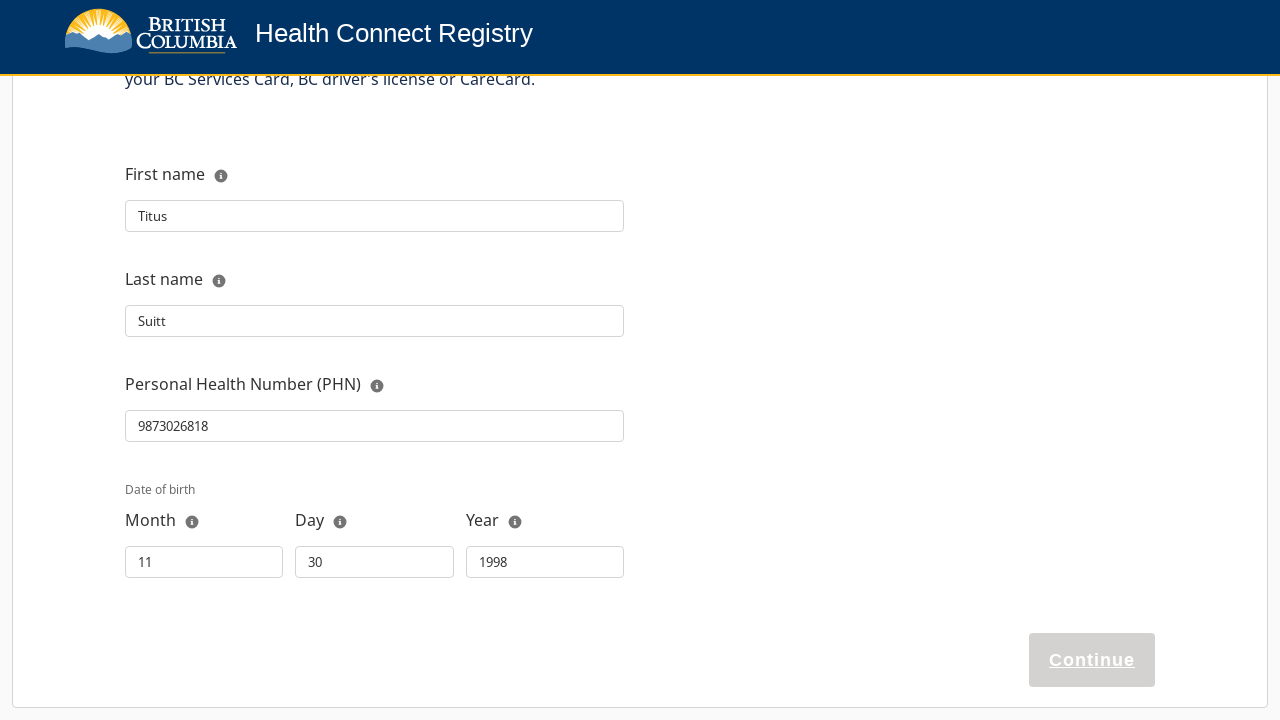

Validation error message appeared: 'The information entered does not match provincial health records.' at (662, 457) on internal:text="The information entered does not match provincial health records.
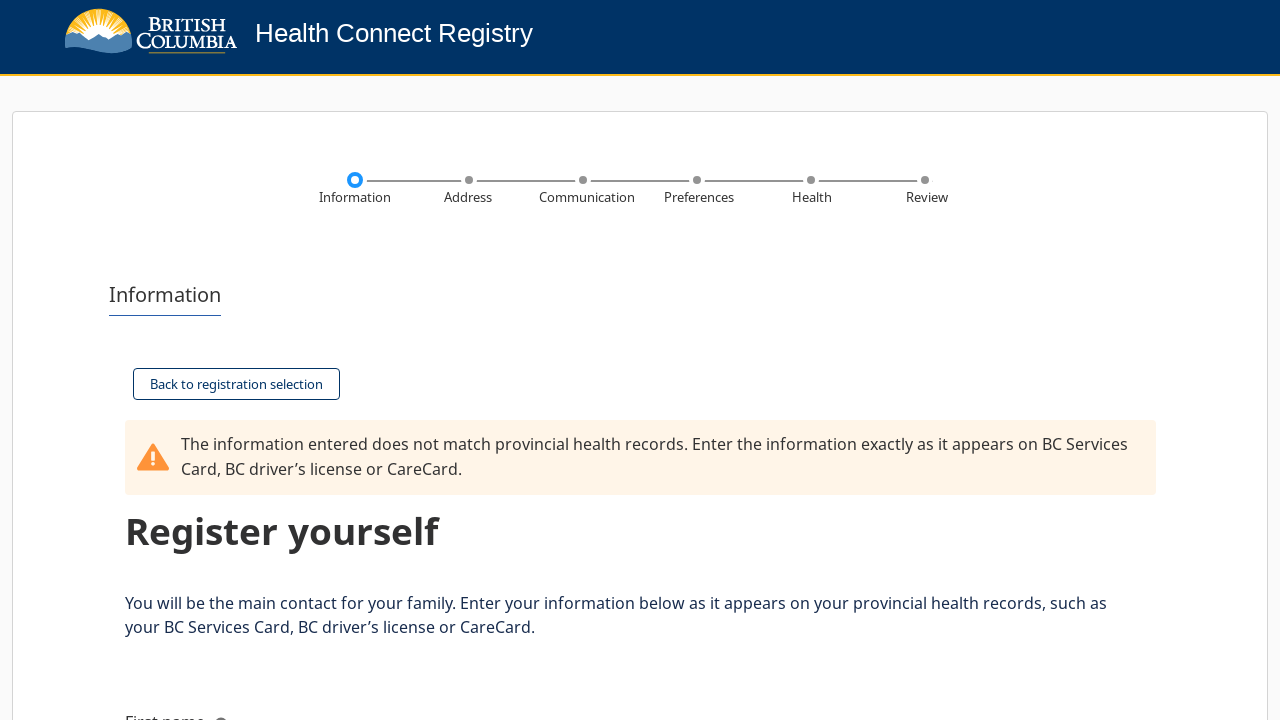

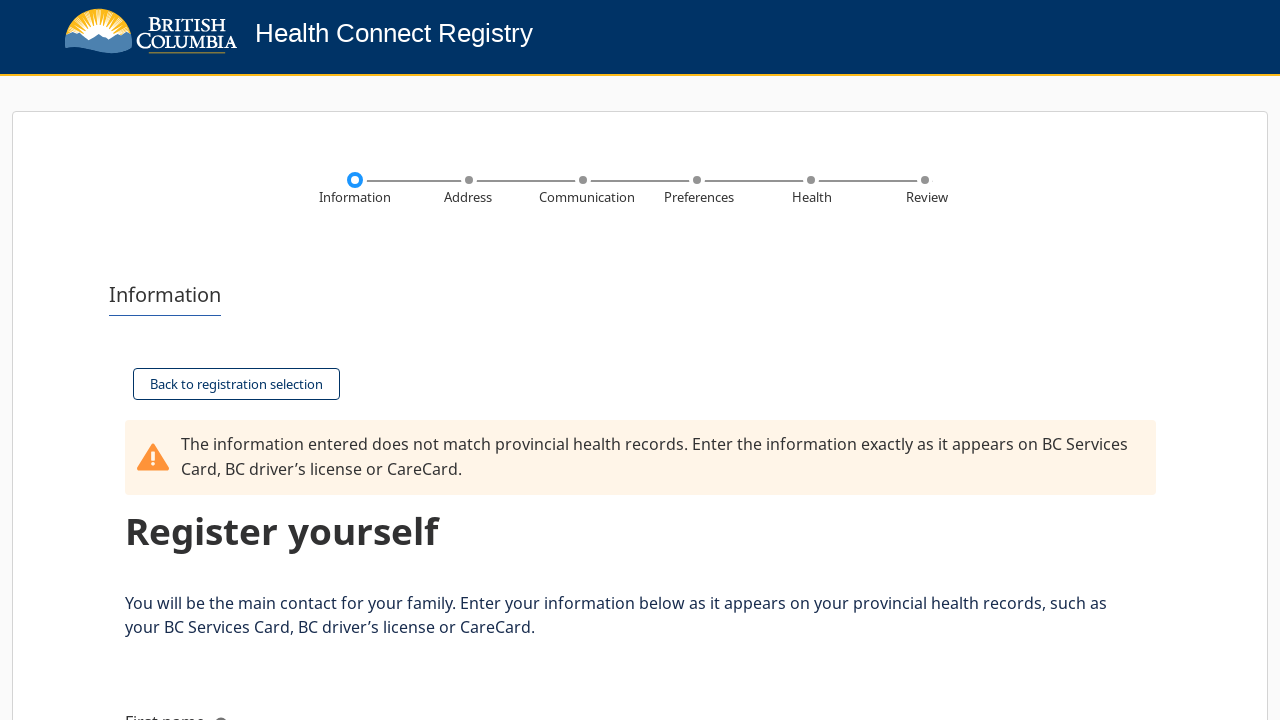